Navigates to the demoblaze homepage and verifies that product listings are displayed with product names.

Starting URL: https://demoblaze.com/

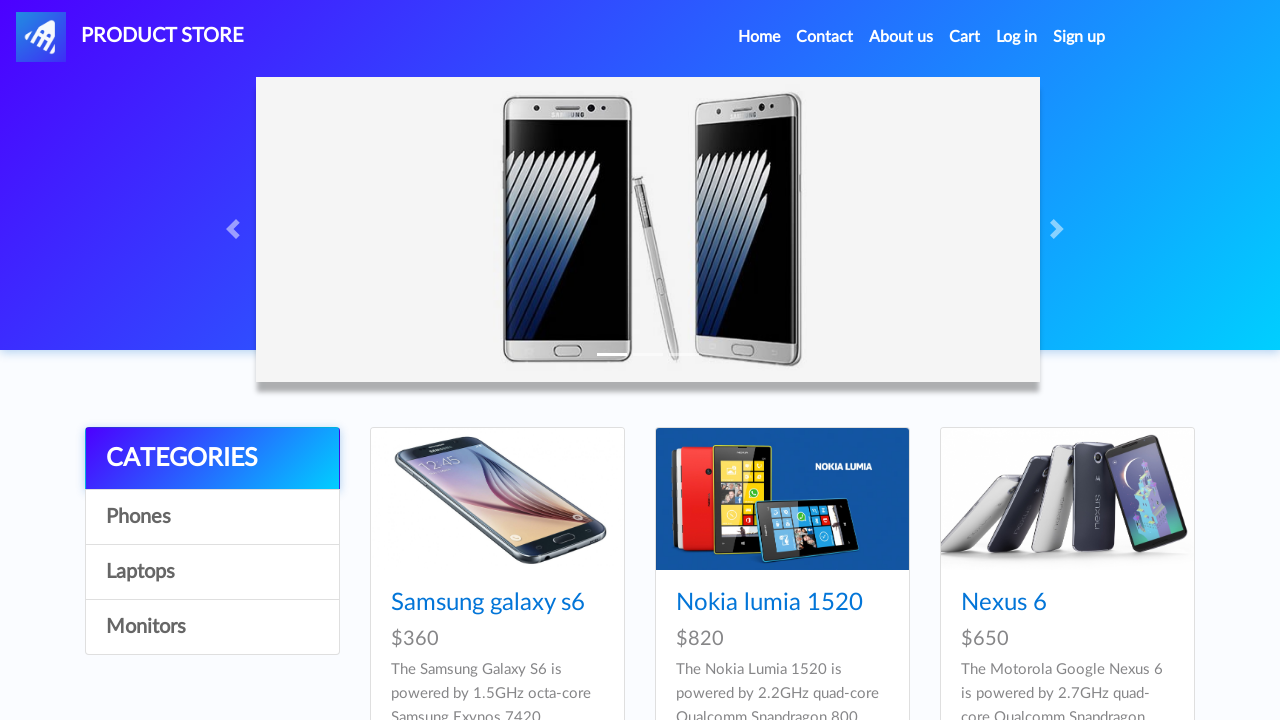

Navigated to demoblaze homepage
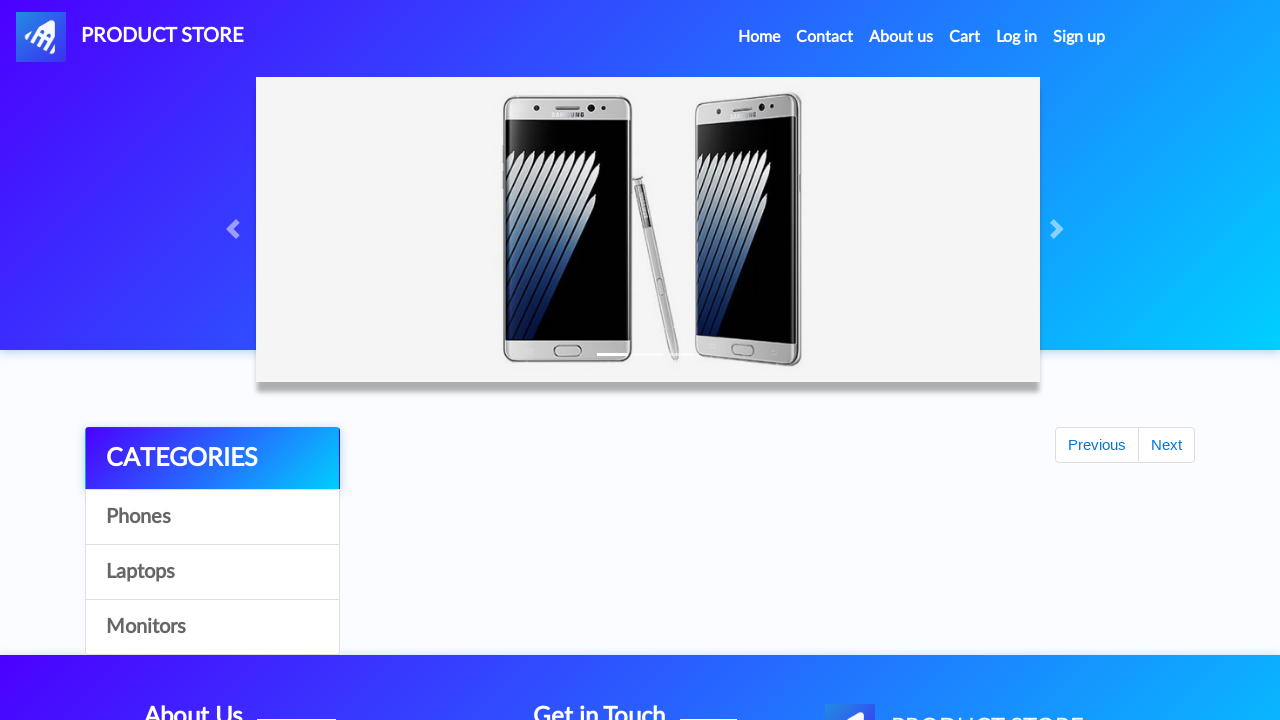

Product listings loaded on the page
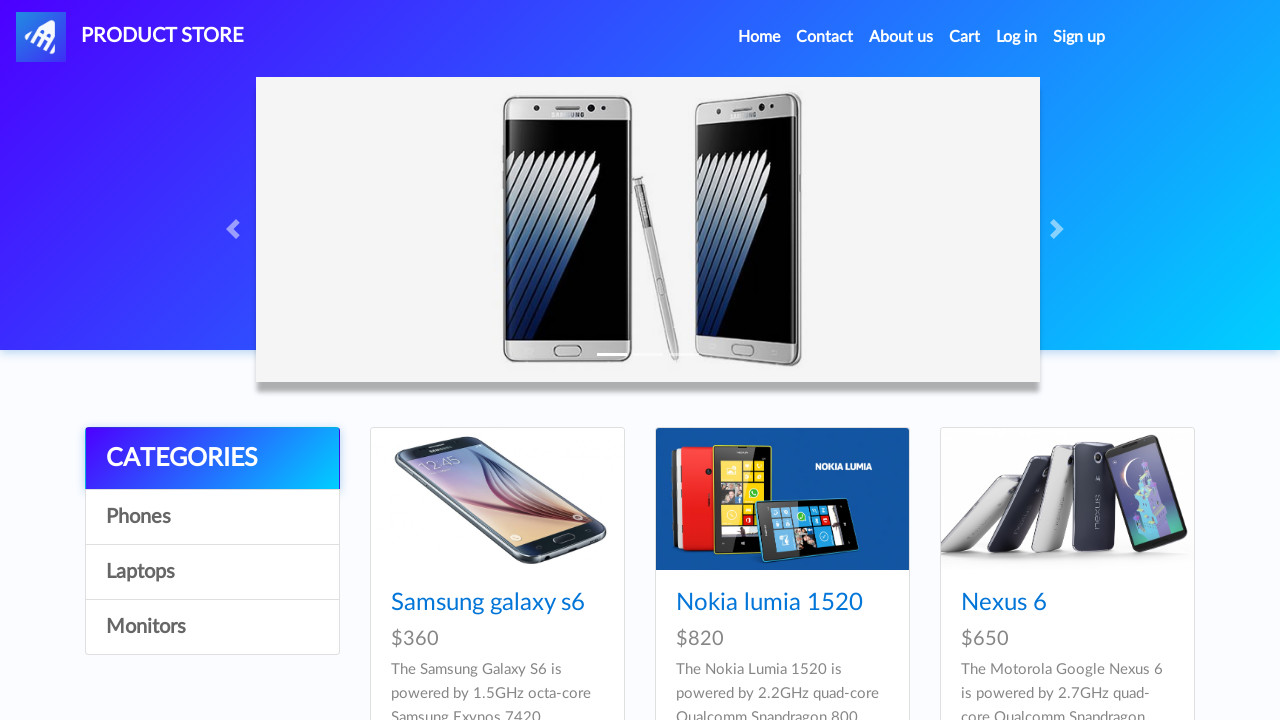

Found 9 product elements on the page
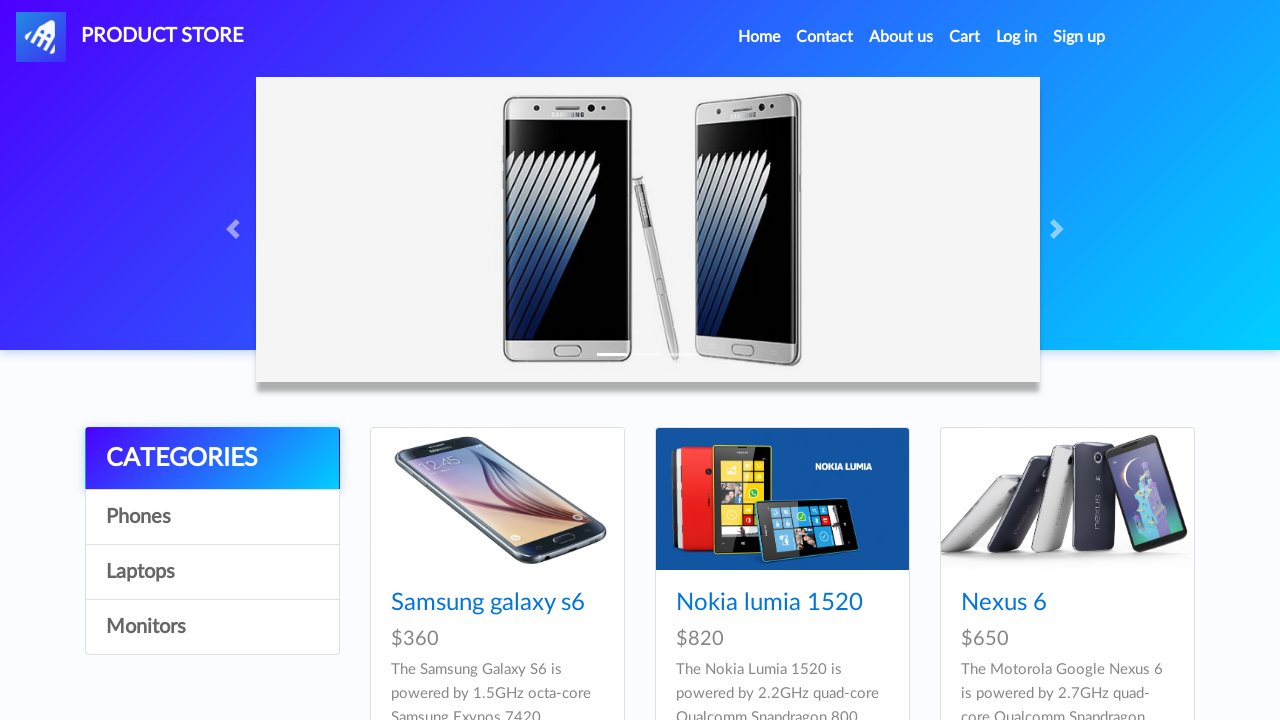

Verified that product listings are displayed with product names
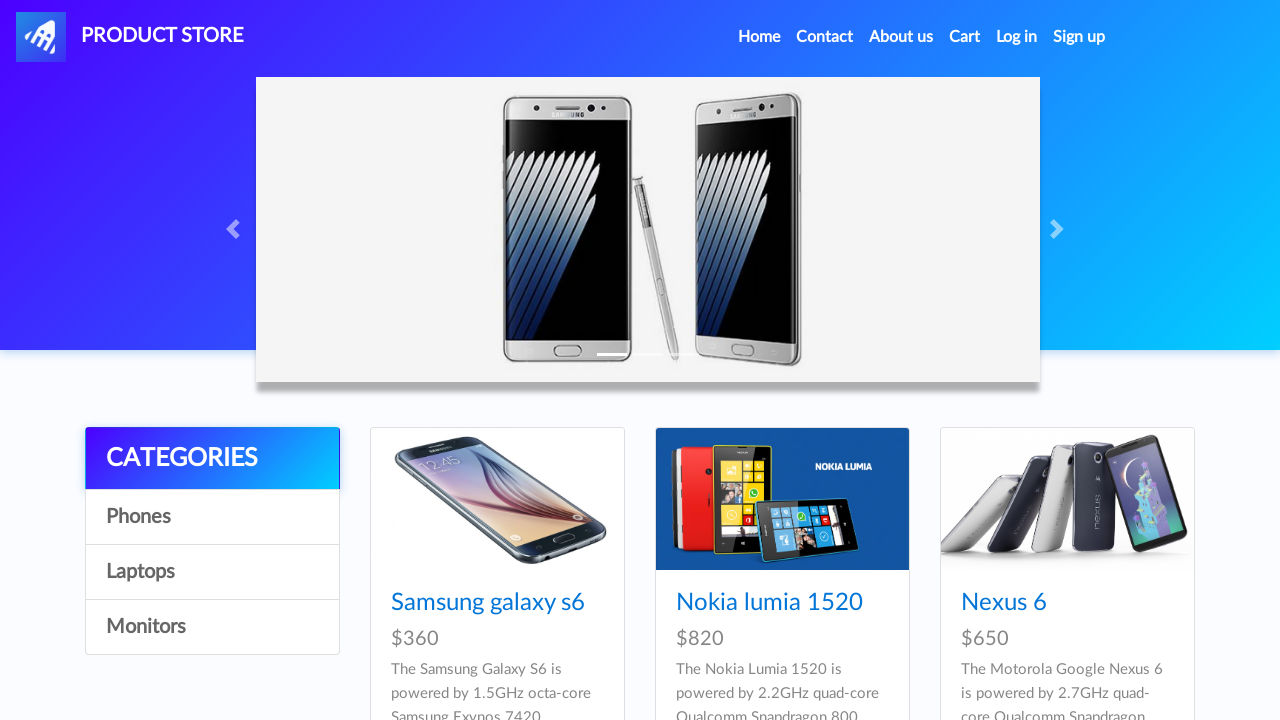

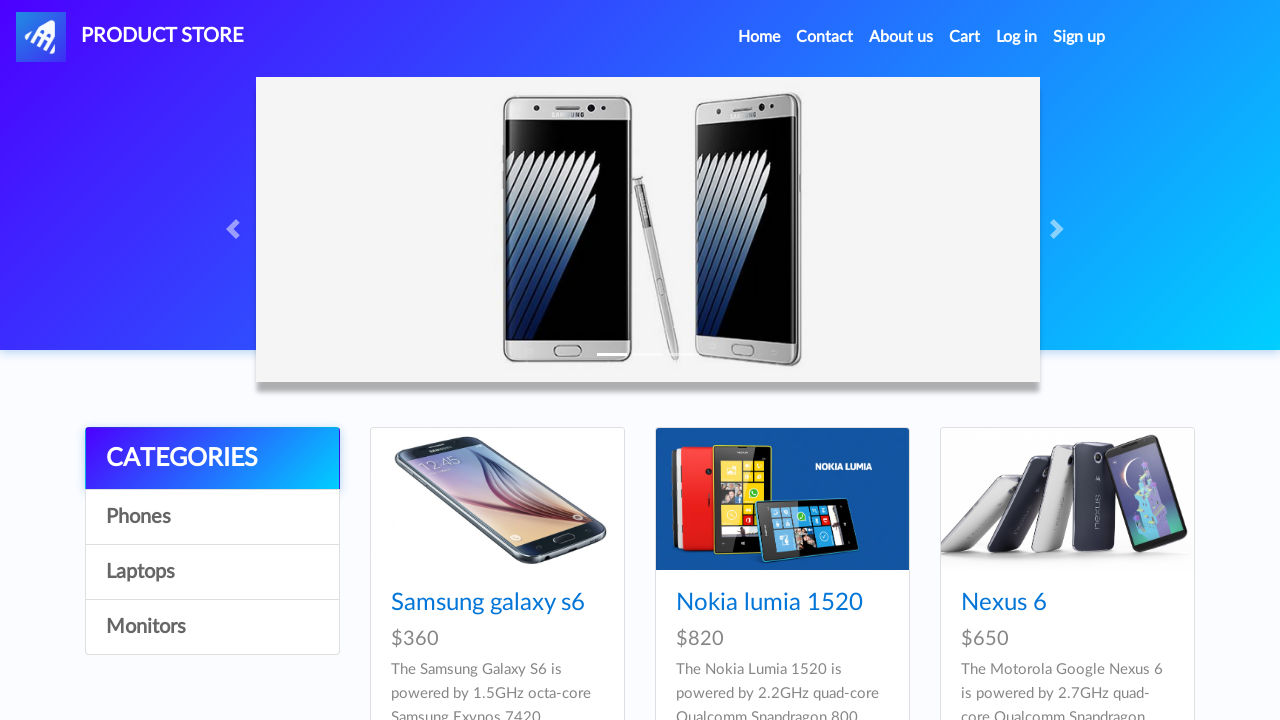